Tests JavaScript prompt popup by clicking the JS Prompt button, dismissing the prompt without entering text, and verifying the result message shows "You entered: null".

Starting URL: https://the-internet.herokuapp.com/javascript_alerts

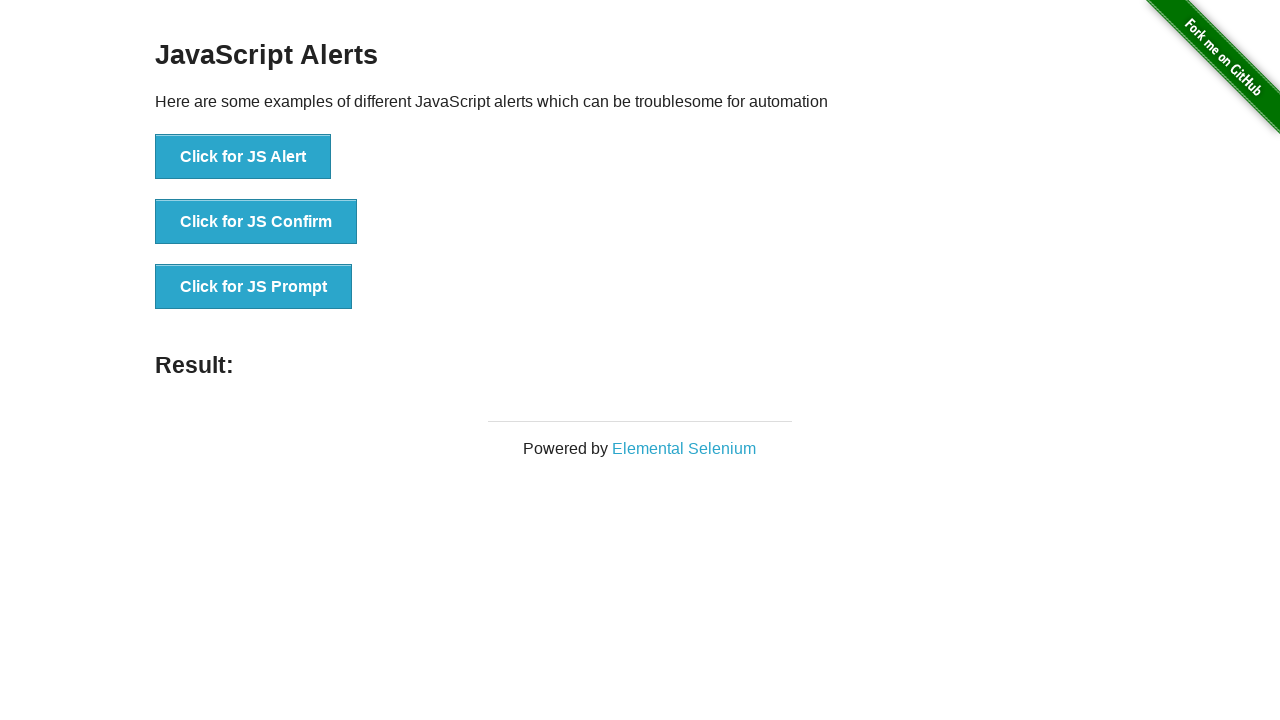

Set up dialog handler to dismiss prompts
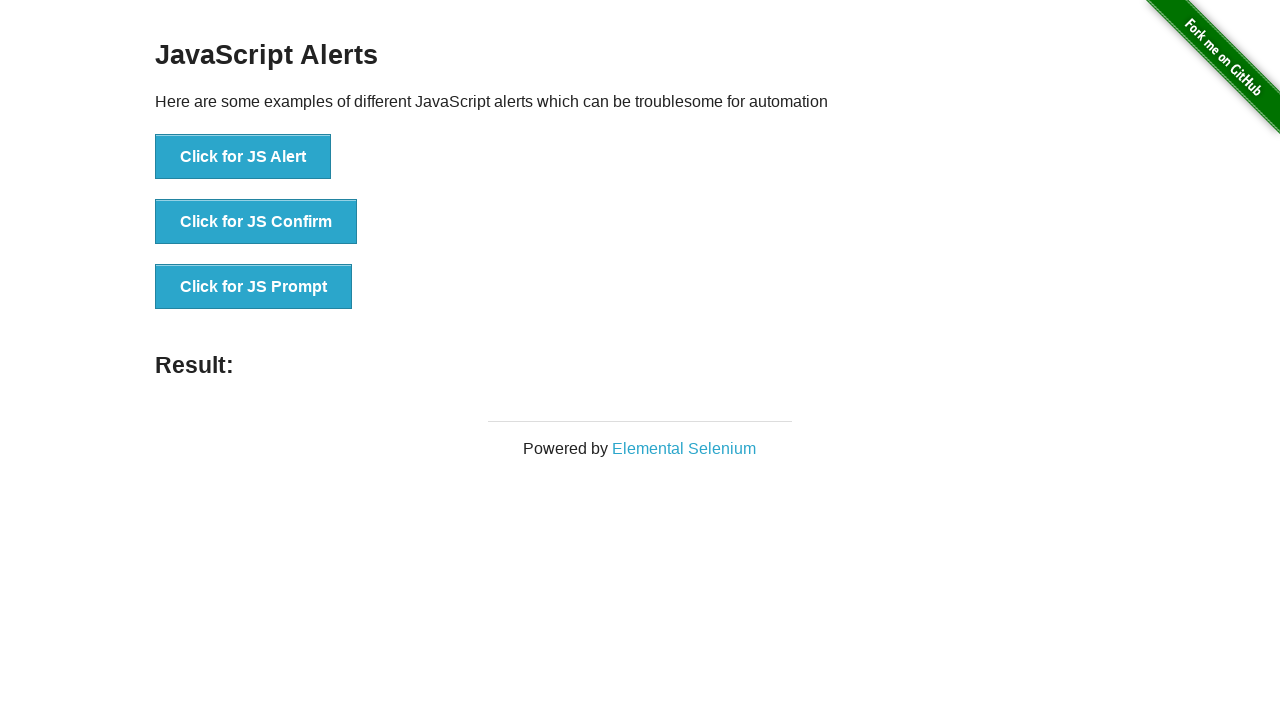

Clicked JS Prompt button to trigger prompt popup at (254, 287) on button[onclick*='jsPrompt']
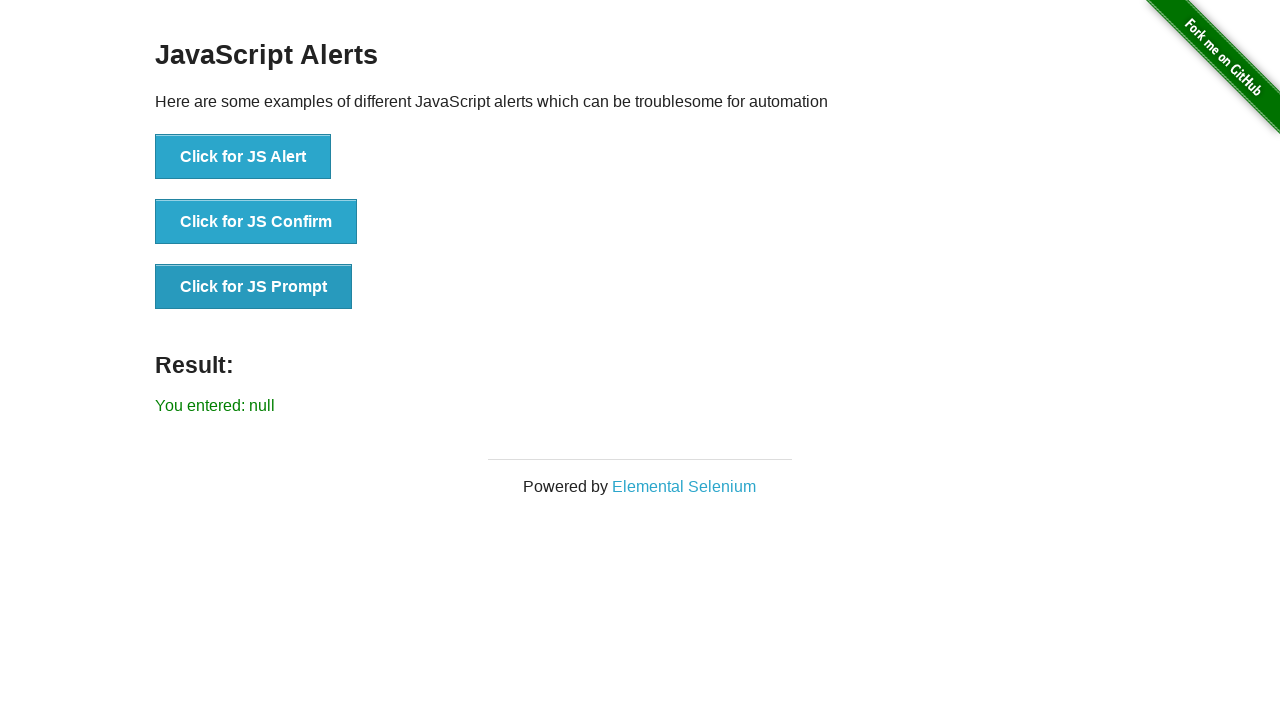

Result message element loaded after dismissing prompt
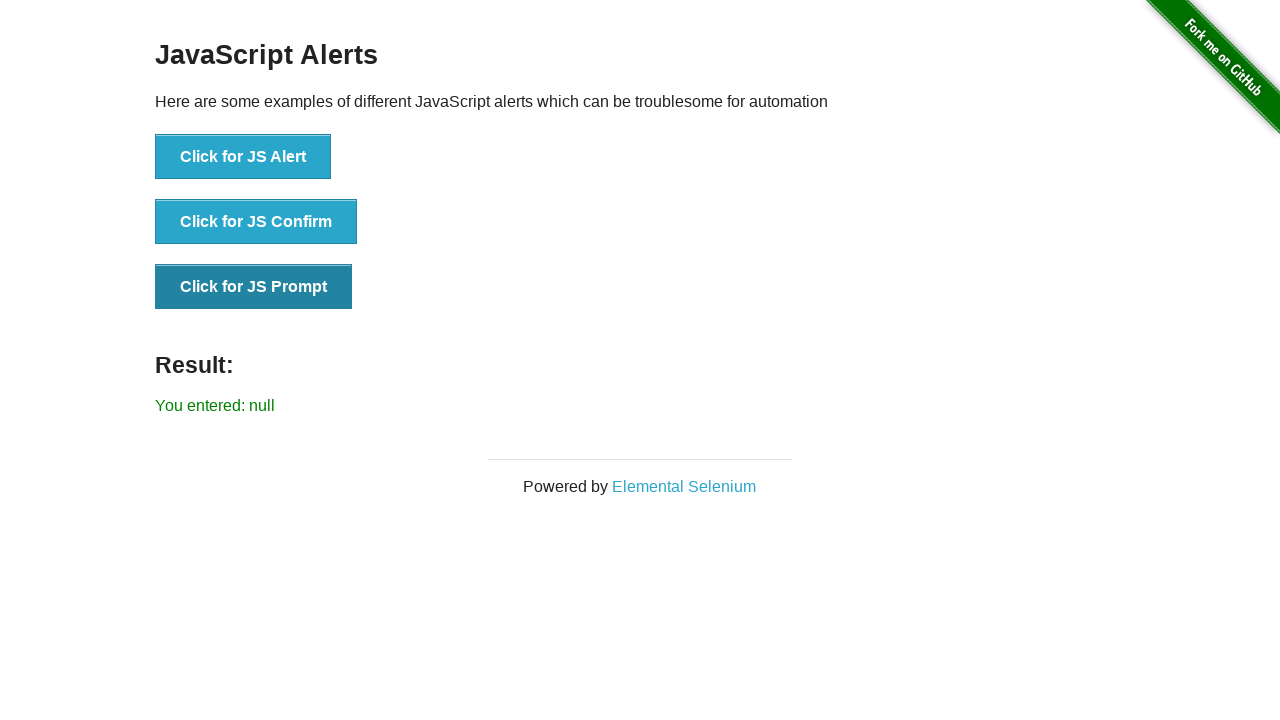

Retrieved result text from page
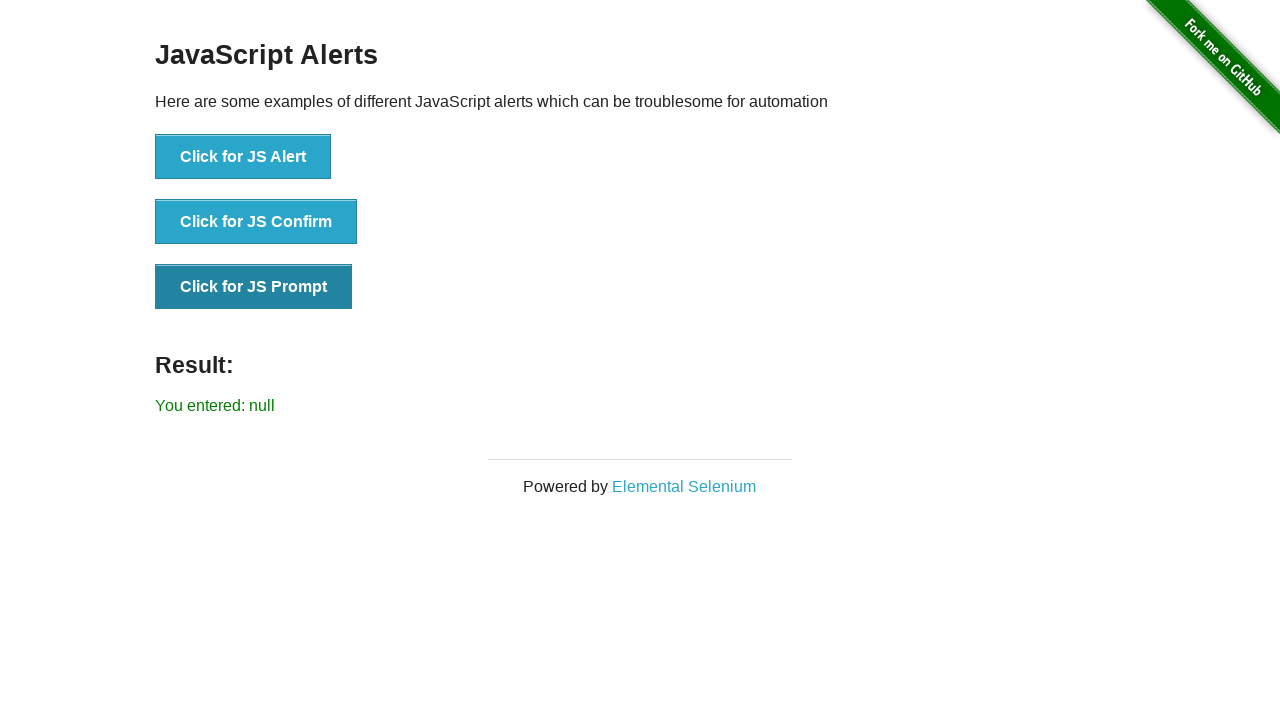

Verified result message shows 'You entered: null'
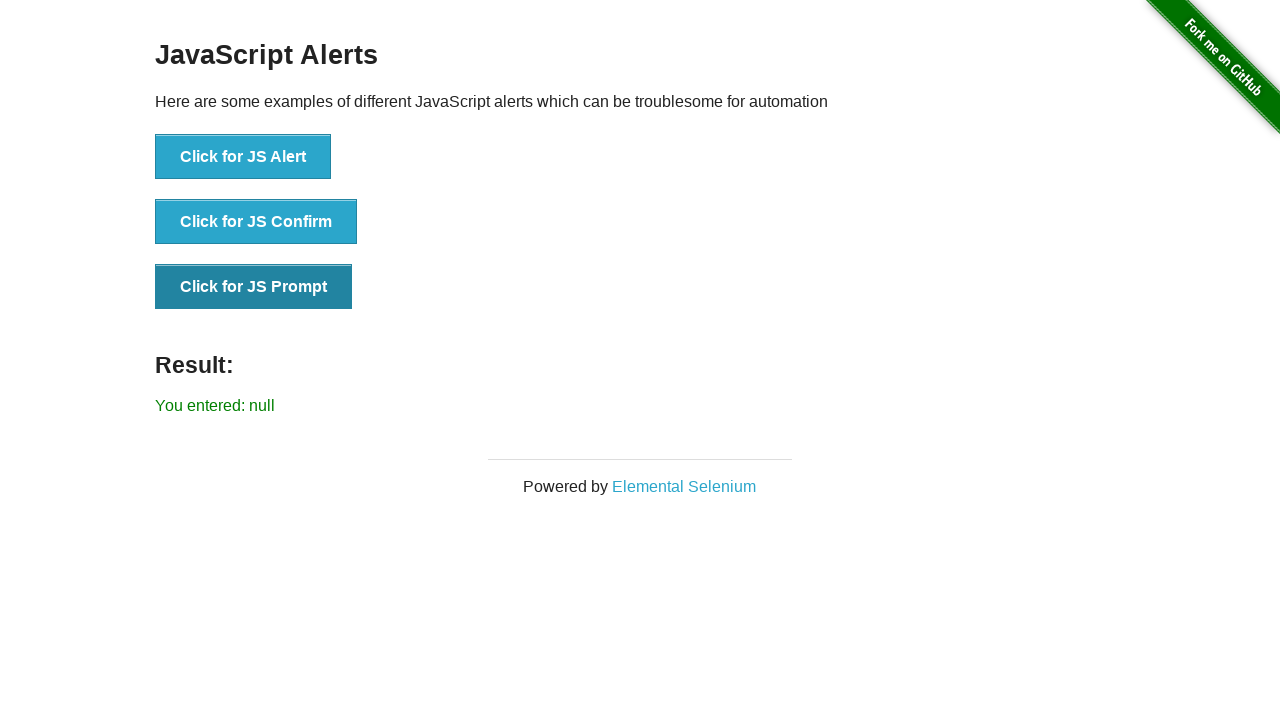

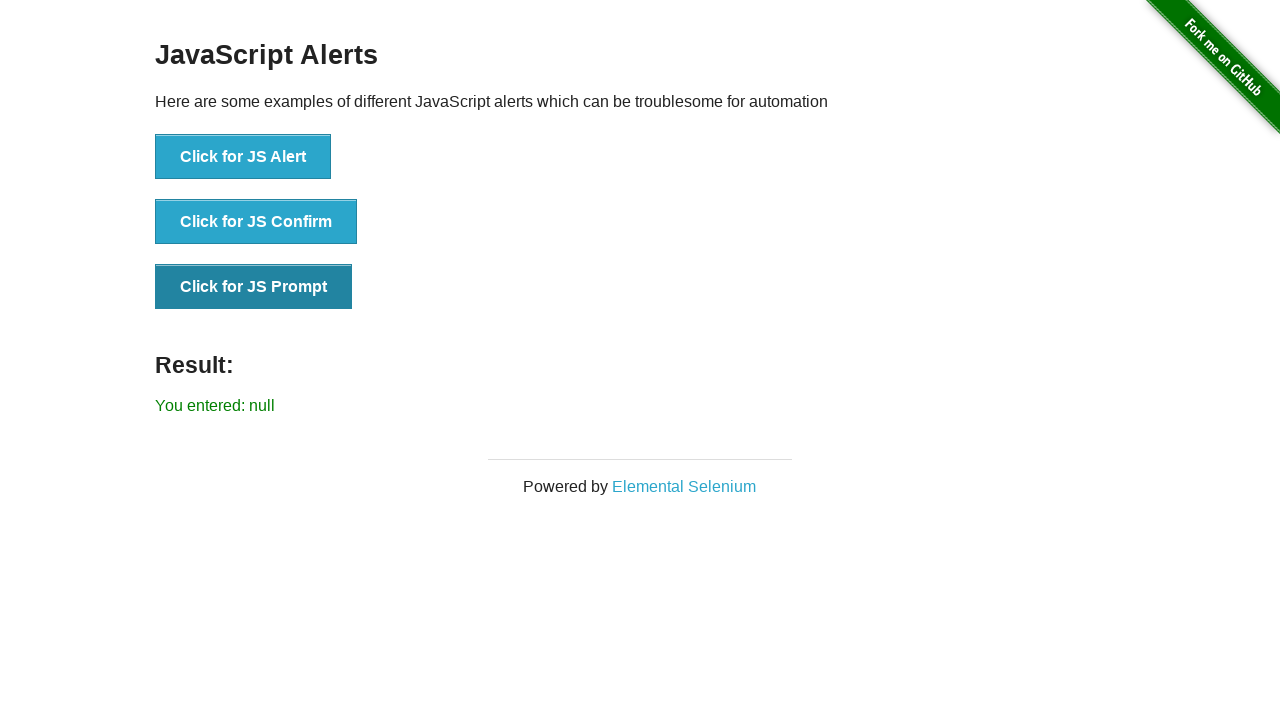